Tests the FAQ accordion by clicking on the today delivery question and verifying the answer text

Starting URL: https://qa-scooter.praktikum-services.ru/

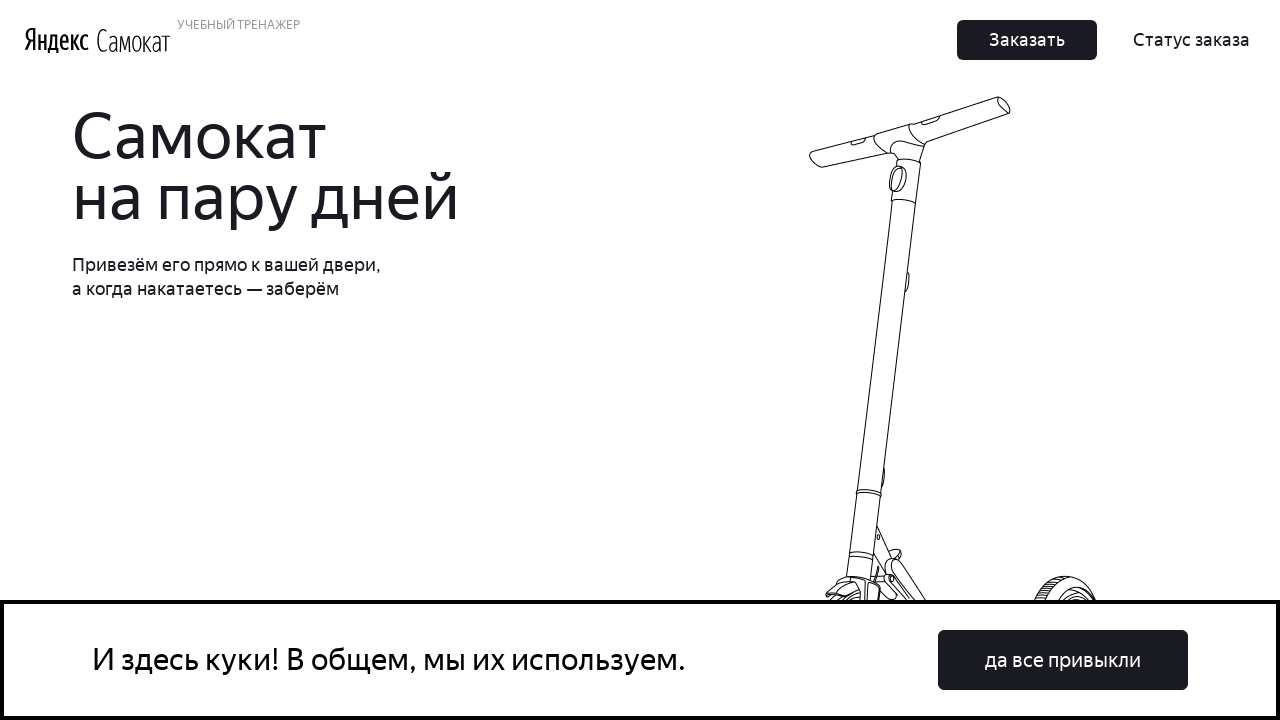

Clicked on the today delivery question in the FAQ accordion at (967, 360) on #accordion__heading-3
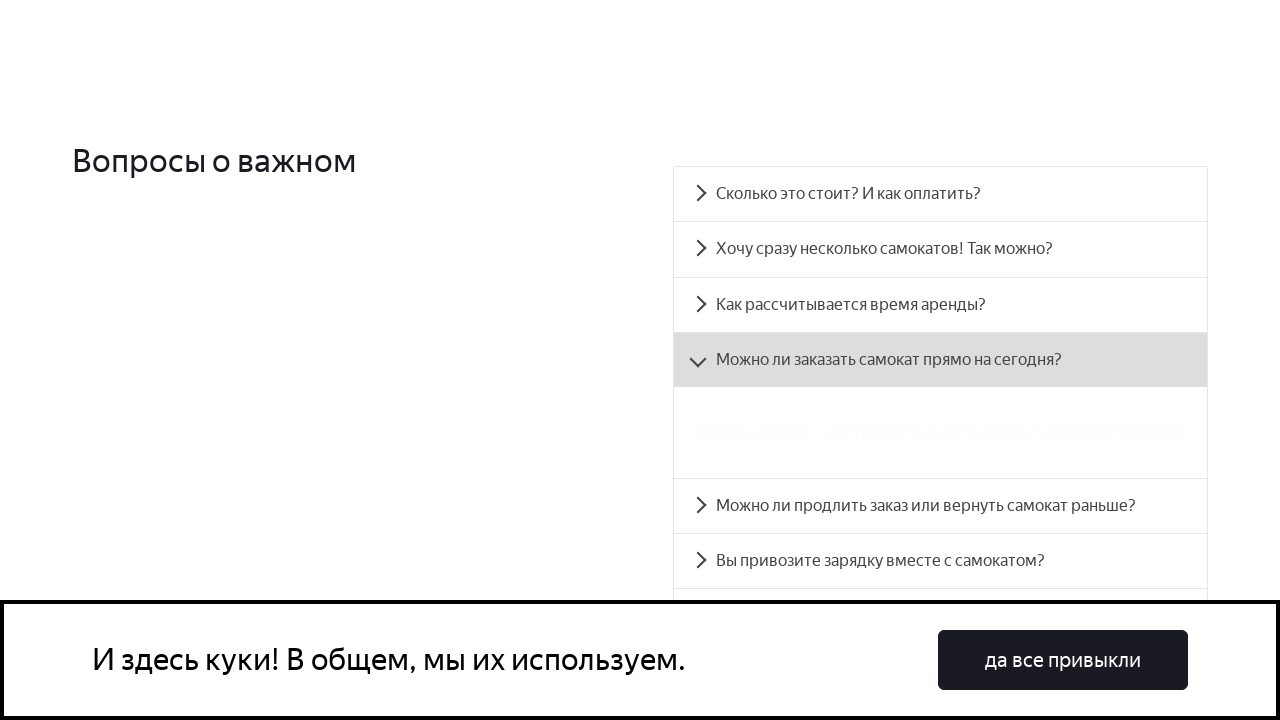

Waited for the answer panel to become visible
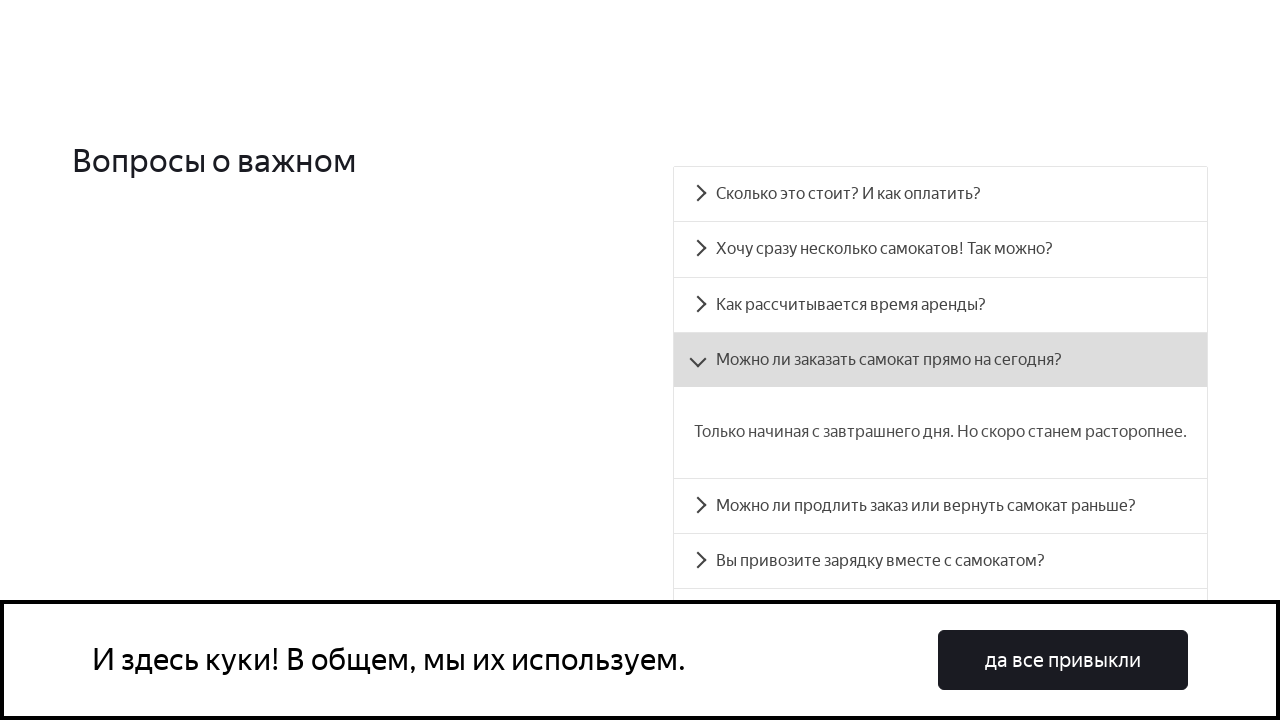

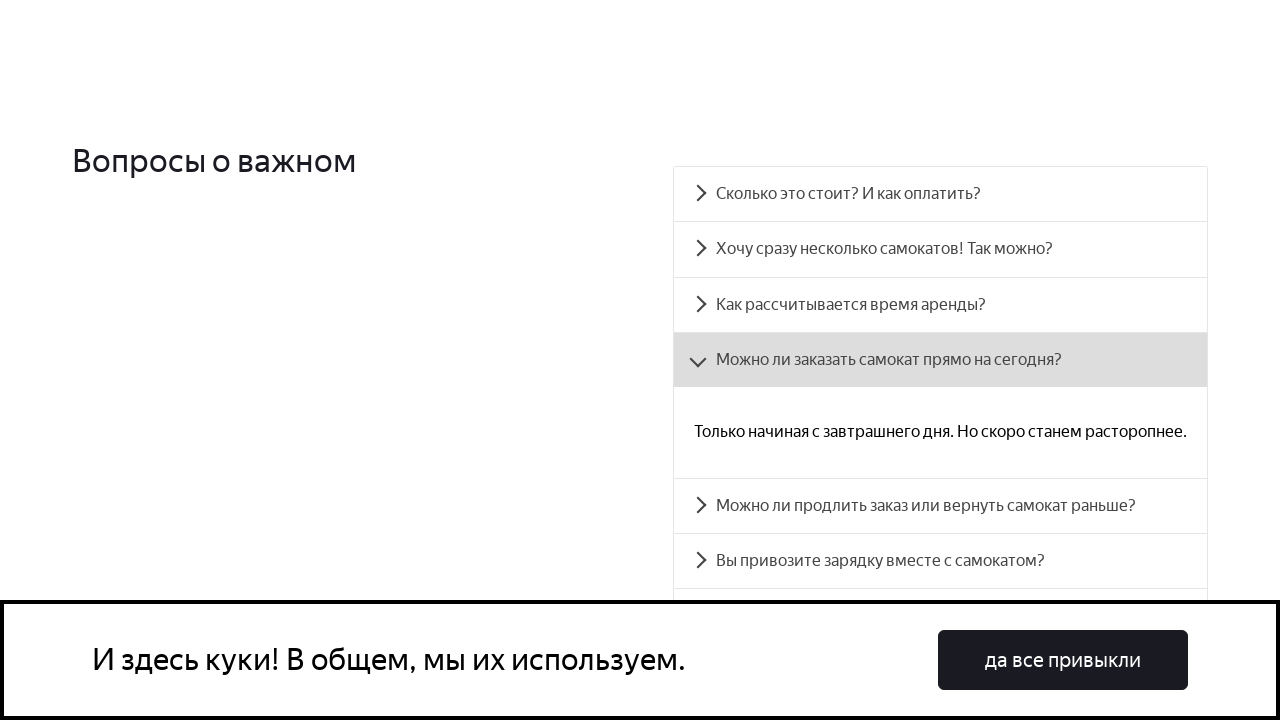